Demonstrates XPath axes by verifying form element visibility, filling an email field using complex XPath selectors, and extracting label text on the DemoQA text-box page.

Starting URL: https://demoqa.com/text-box

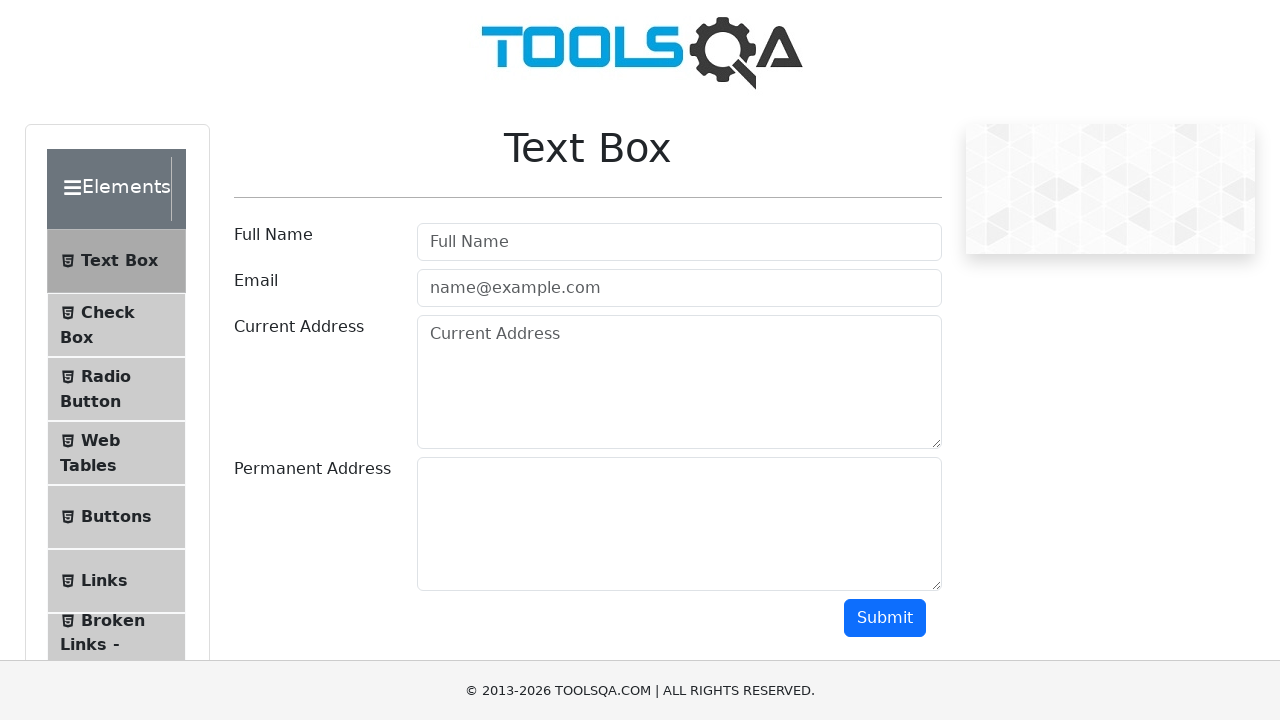

Verified form visibility using ancestor axis XPath selector
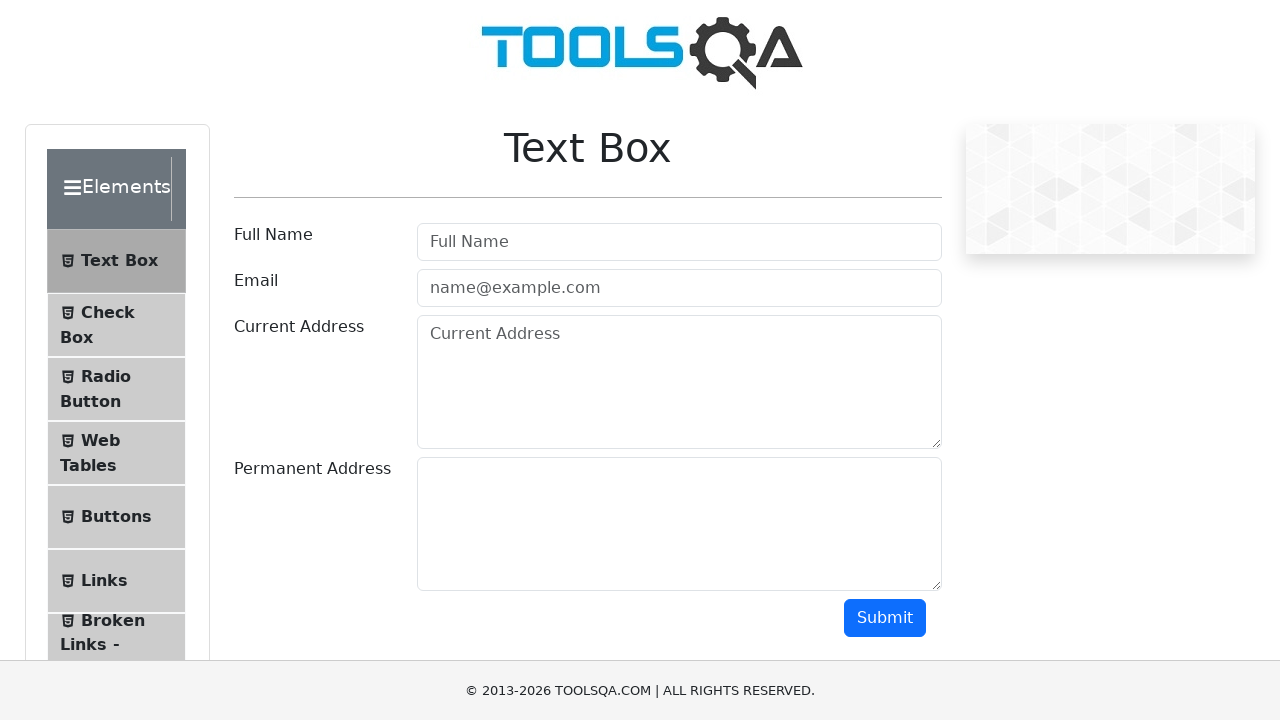

Filled email field with 'abc@xyz.com' using following-sibling XPath axis on (//div[@class='col-md-3 col-sm-12']/following-sibling::div/input)[2]
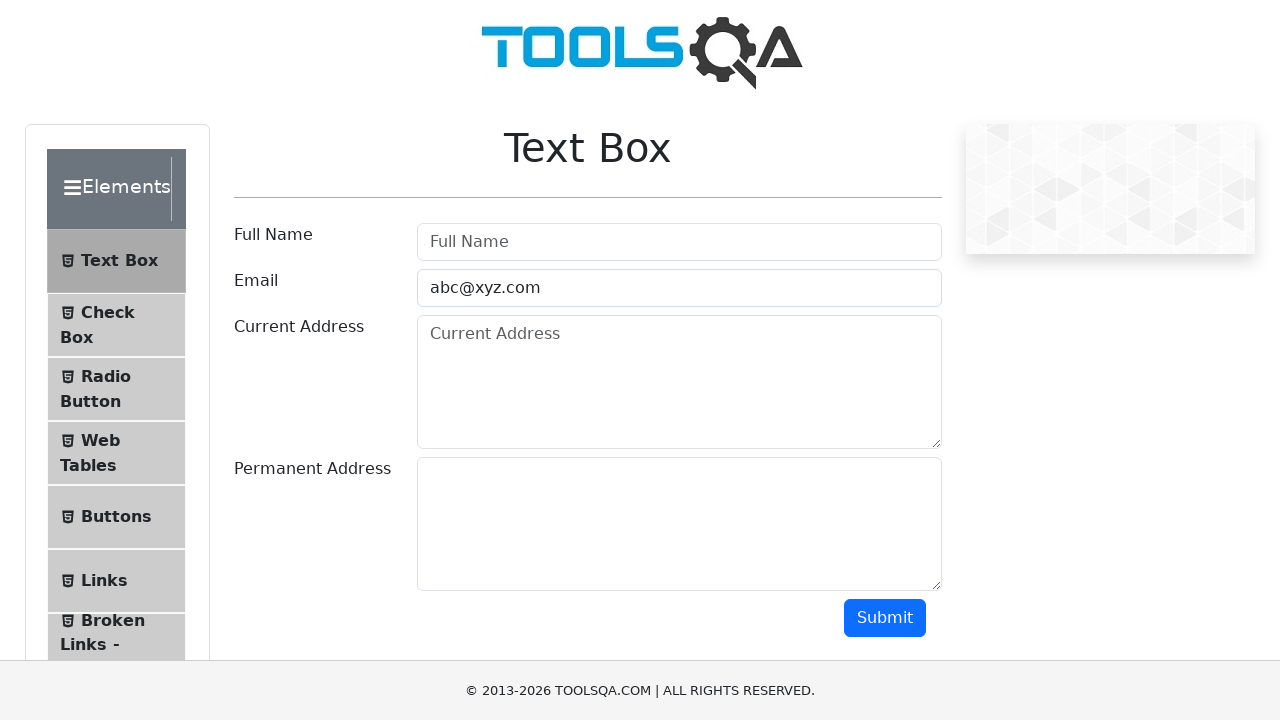

Extracted label text using child axis XPath selector
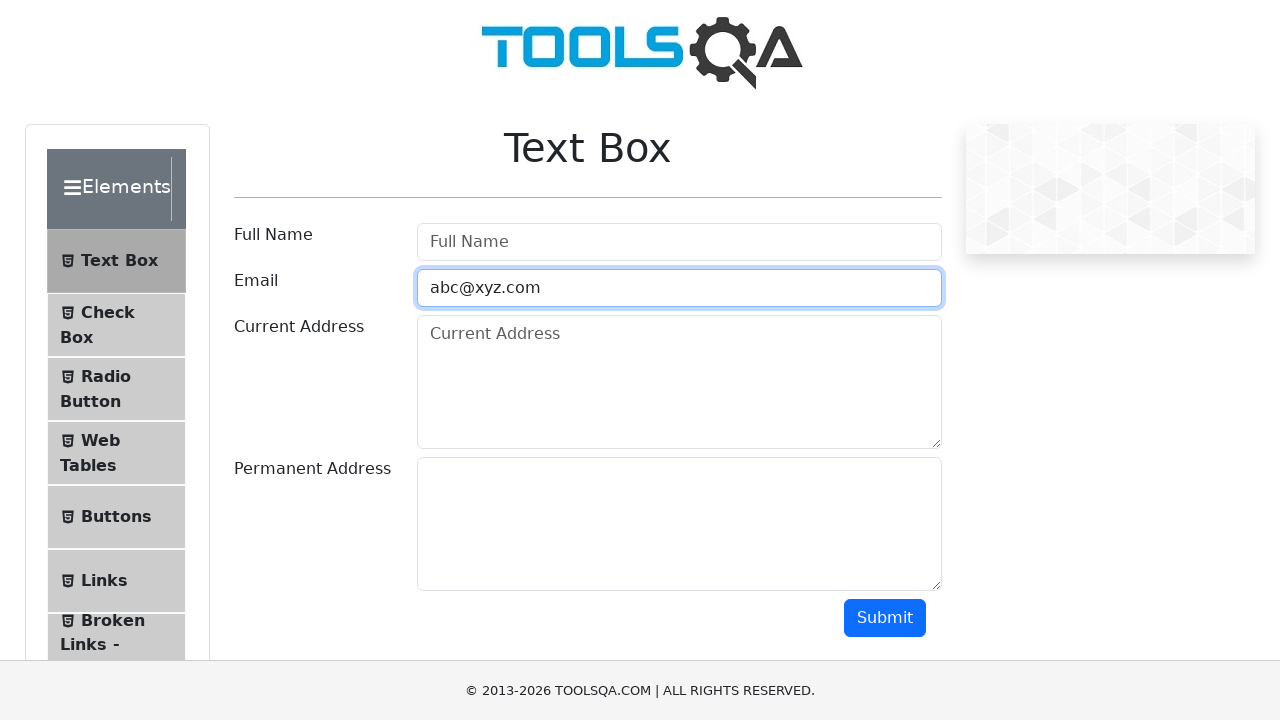

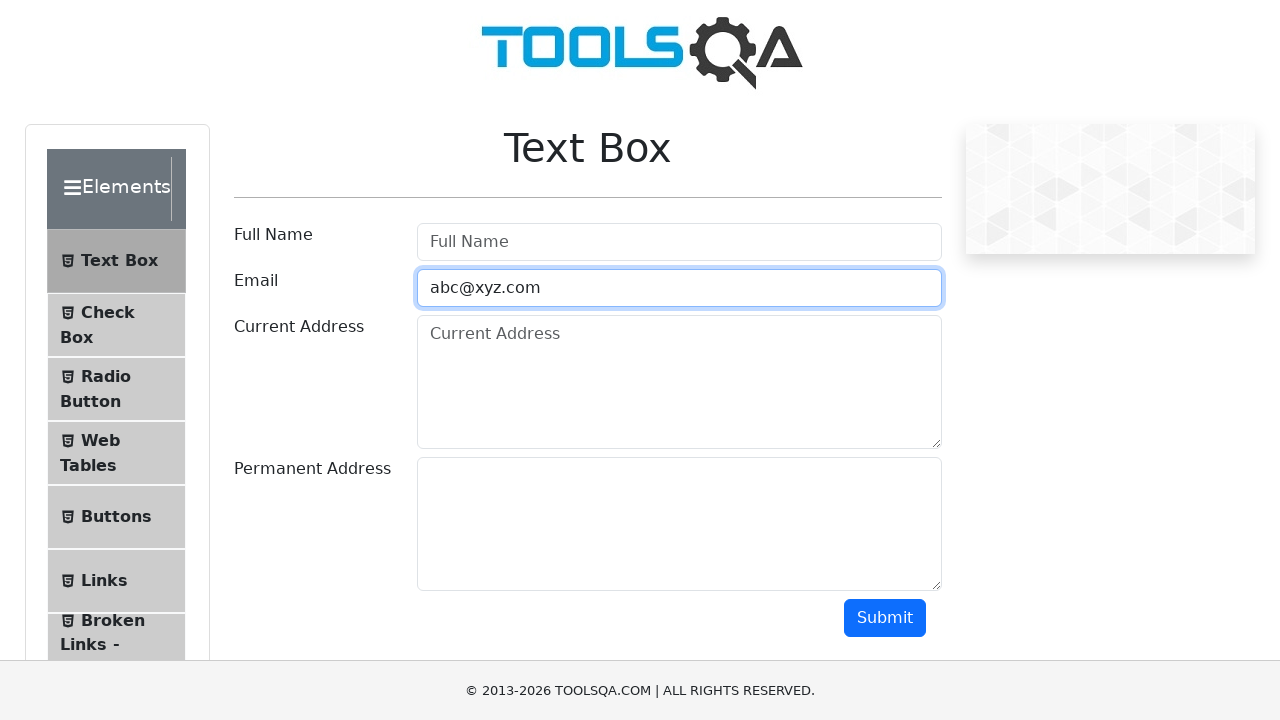